Tests hover interactions on three user images, verifying that user information appears on hover, clicking through to profile pages, and navigating back

Starting URL: http://the-internet.herokuapp.com/hovers

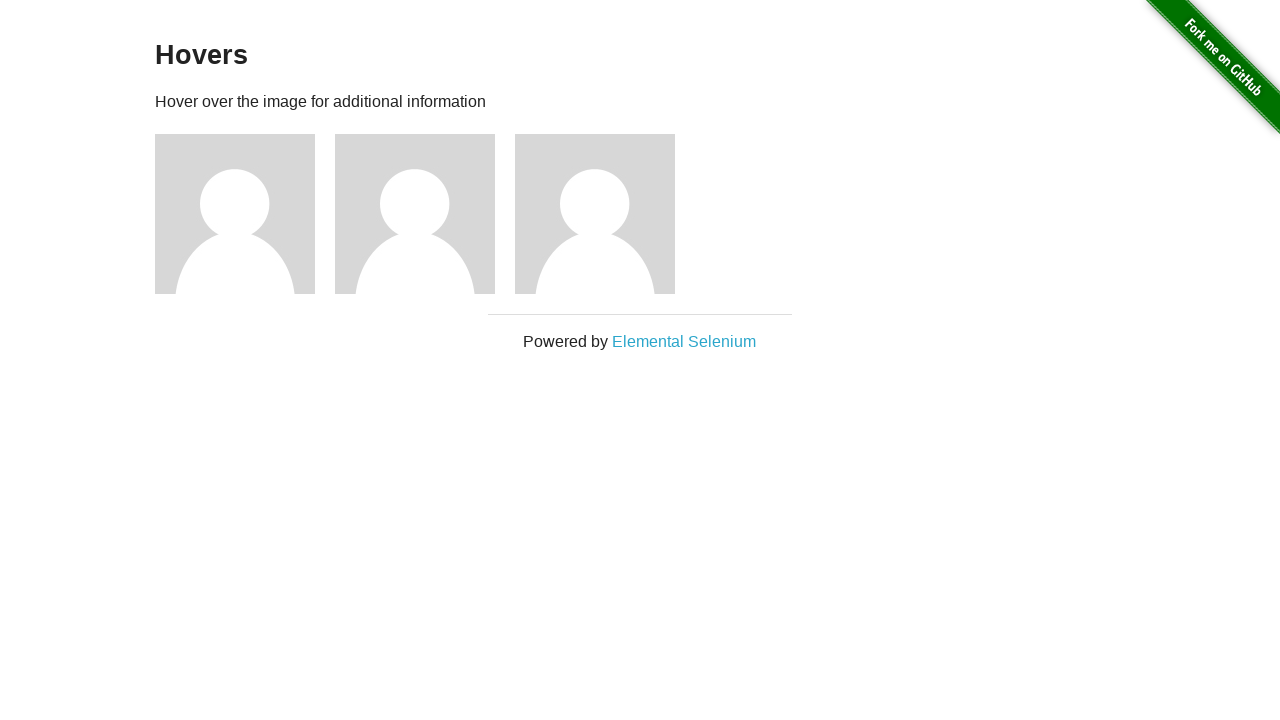

Hovered over first user image at (235, 214) on xpath=//*[@id="content"]/div/div[1]/img
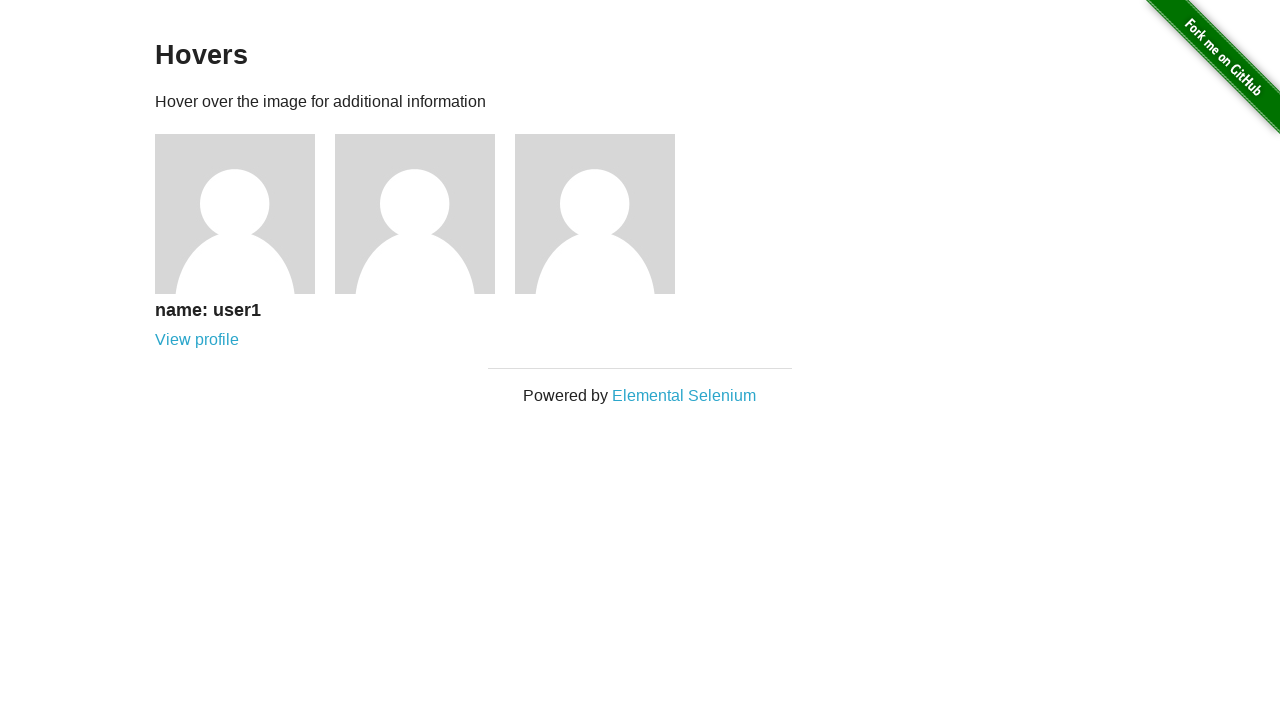

User1 information appeared on hover
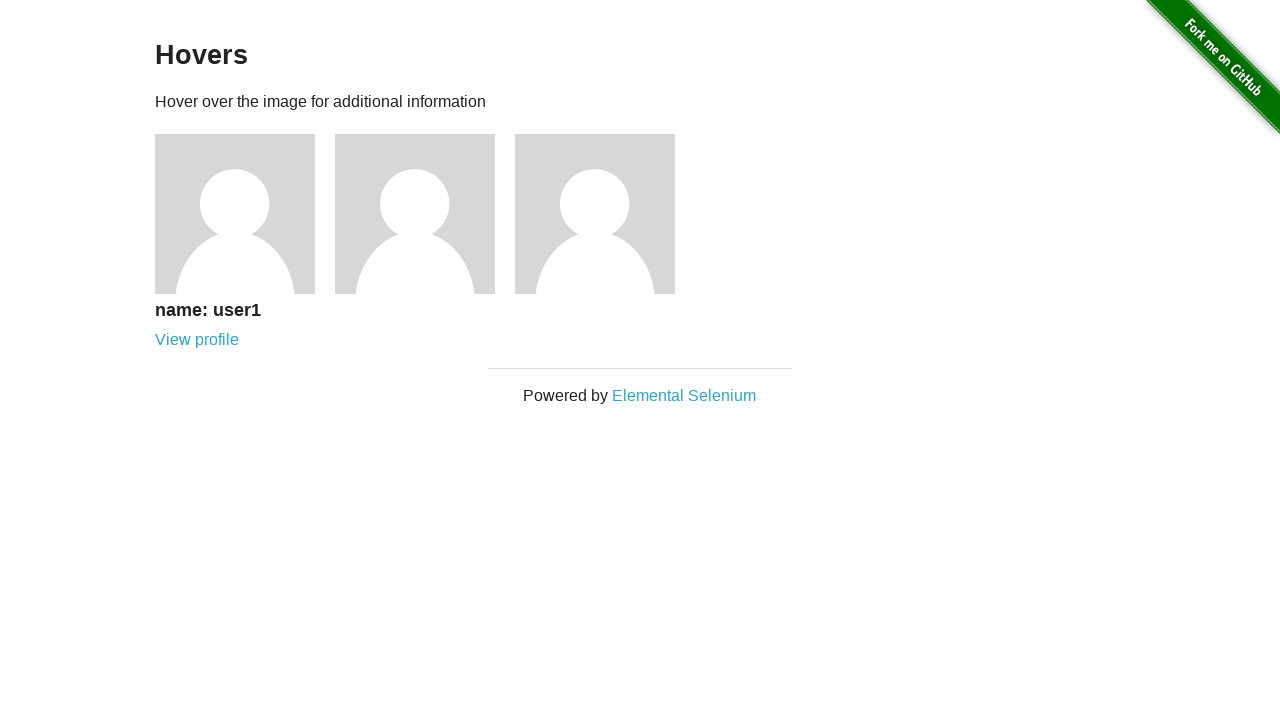

Clicked on user1 profile link at (197, 340) on a[href='/users/1']
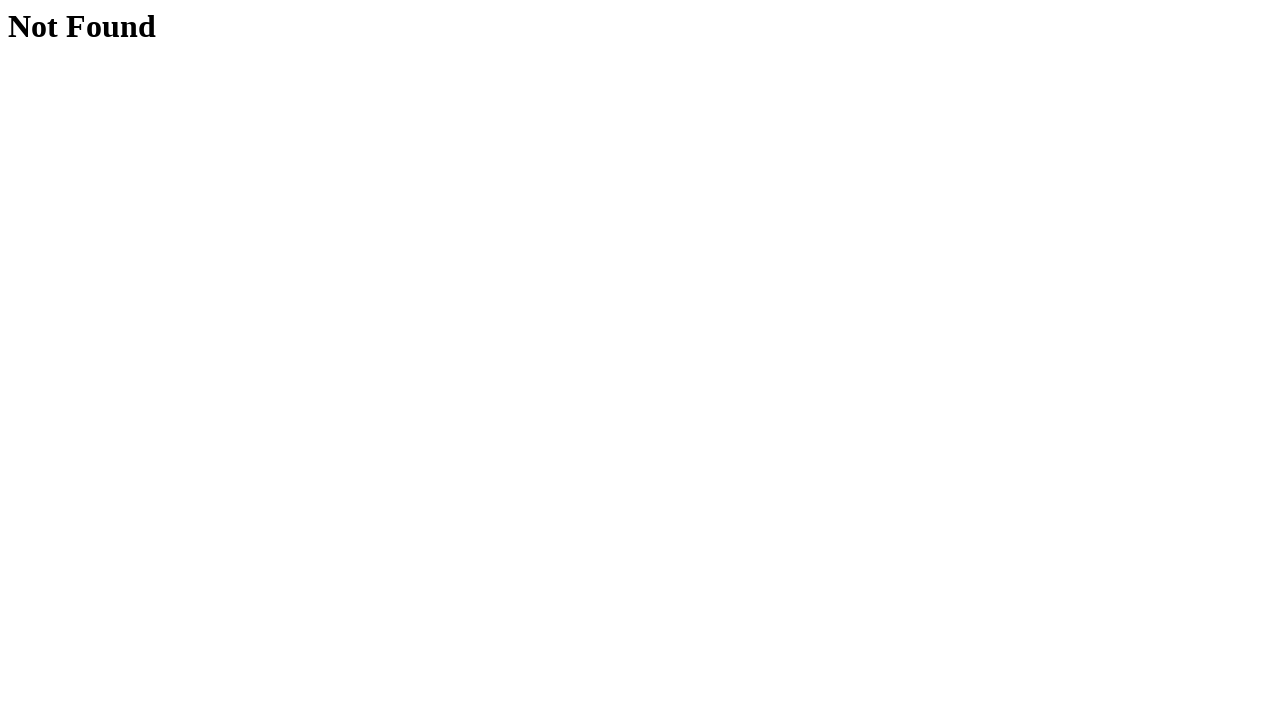

User1 profile page loaded (error page displayed)
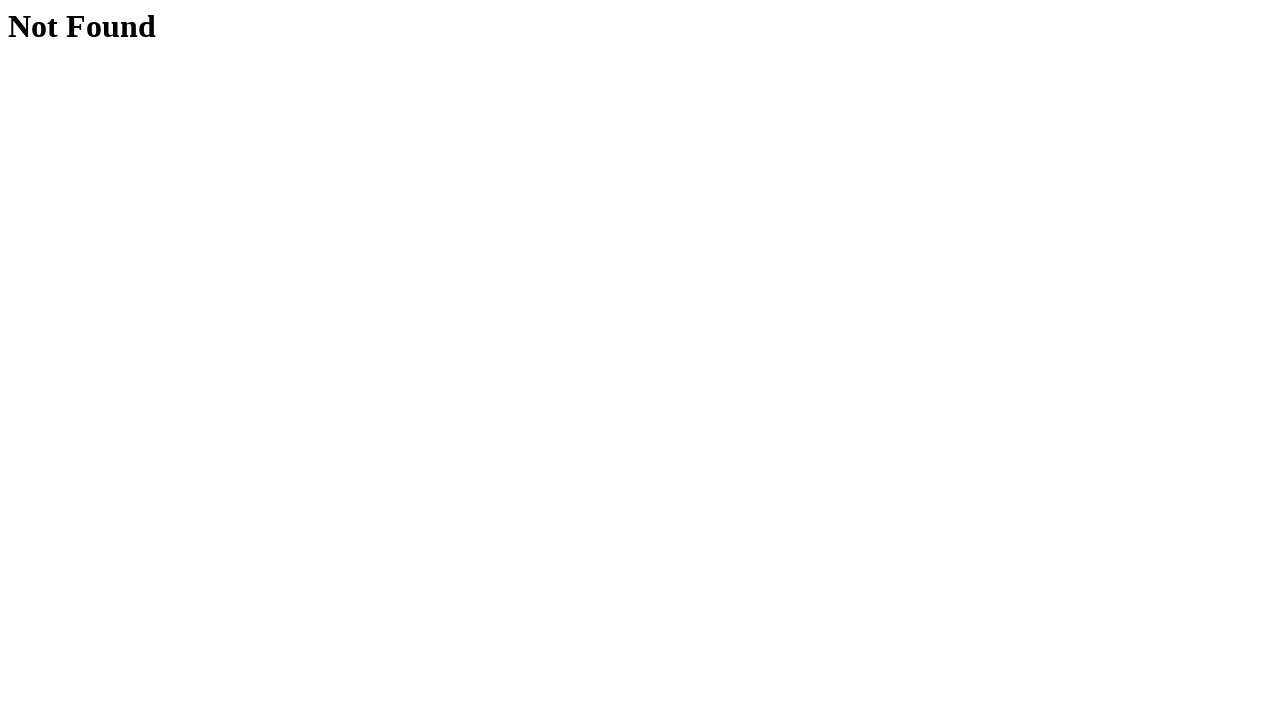

Navigated back to hovers page from user1 profile
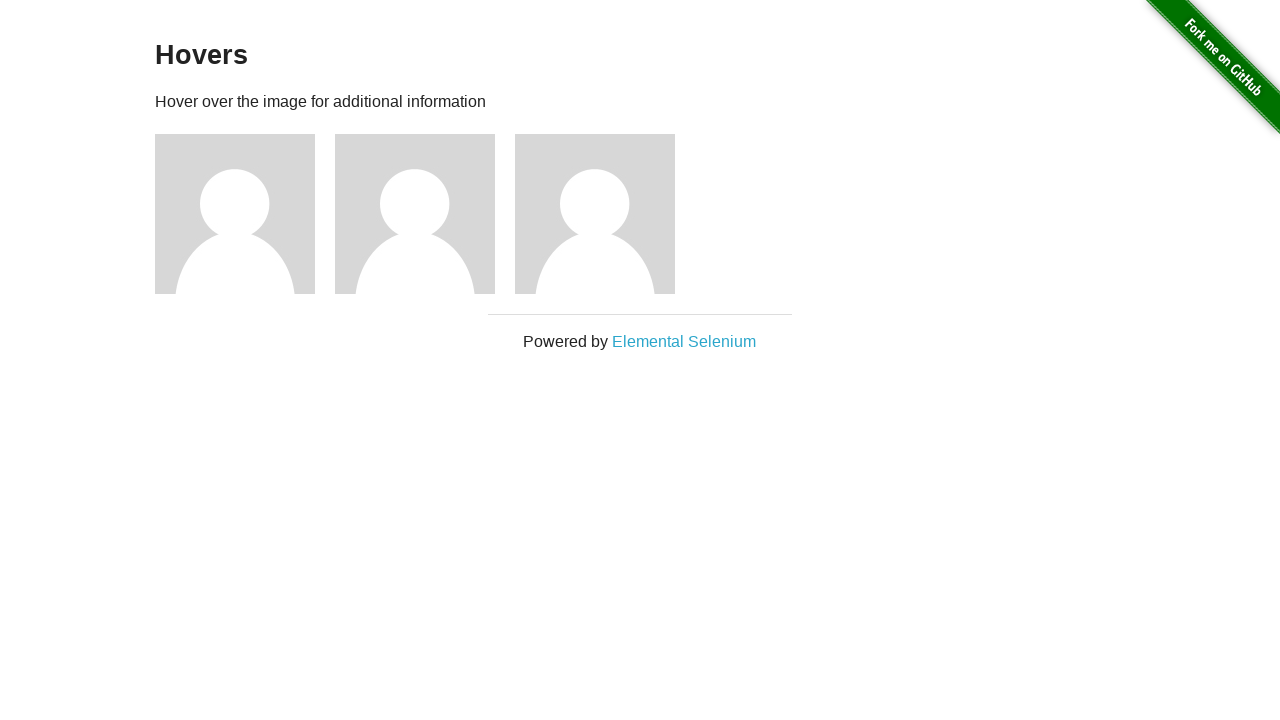

Hovered over second user image at (415, 214) on xpath=//*[@id="content"]/div/div[2]/img
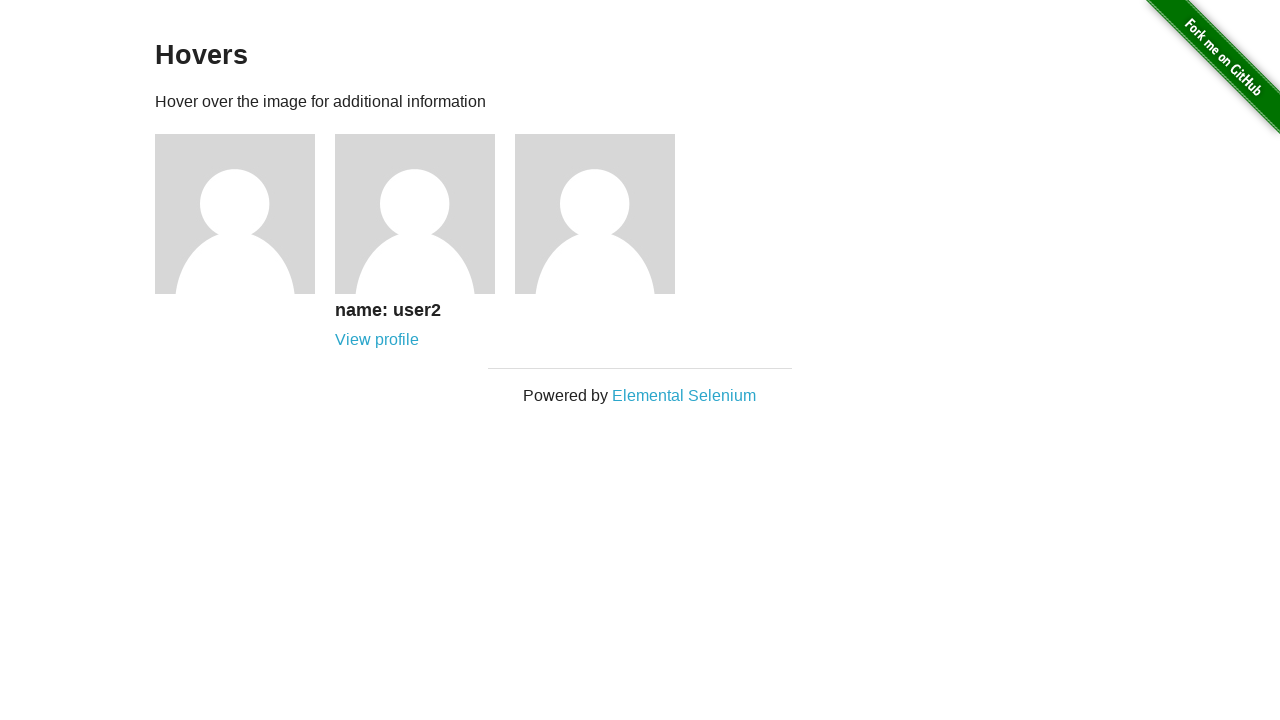

User2 information appeared on hover
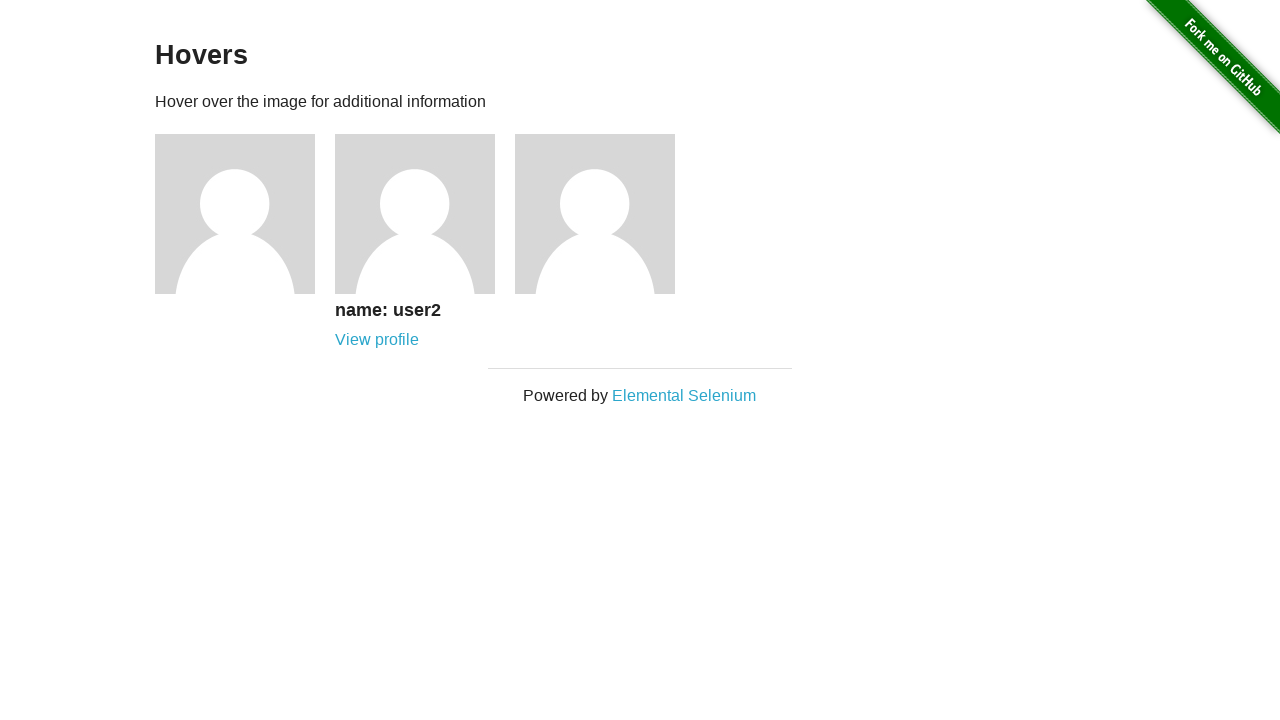

Clicked on user2 profile link at (377, 340) on a[href='/users/2']
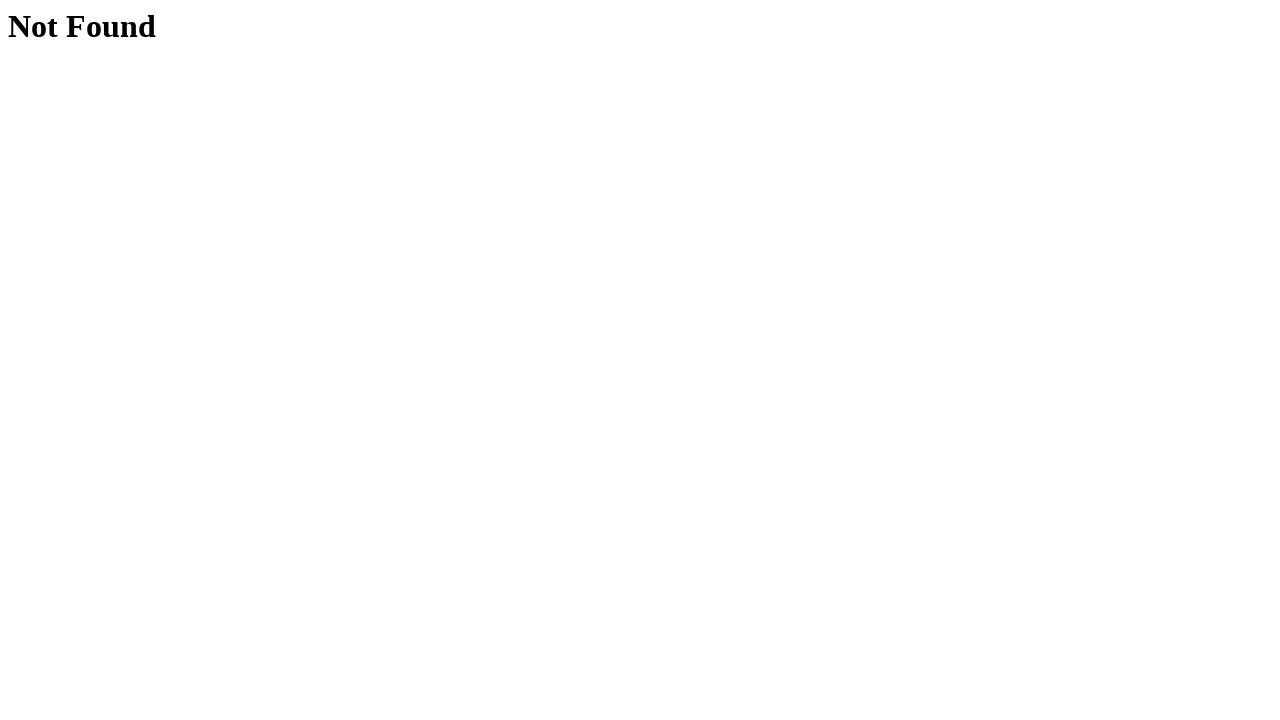

User2 profile page loaded (error page displayed)
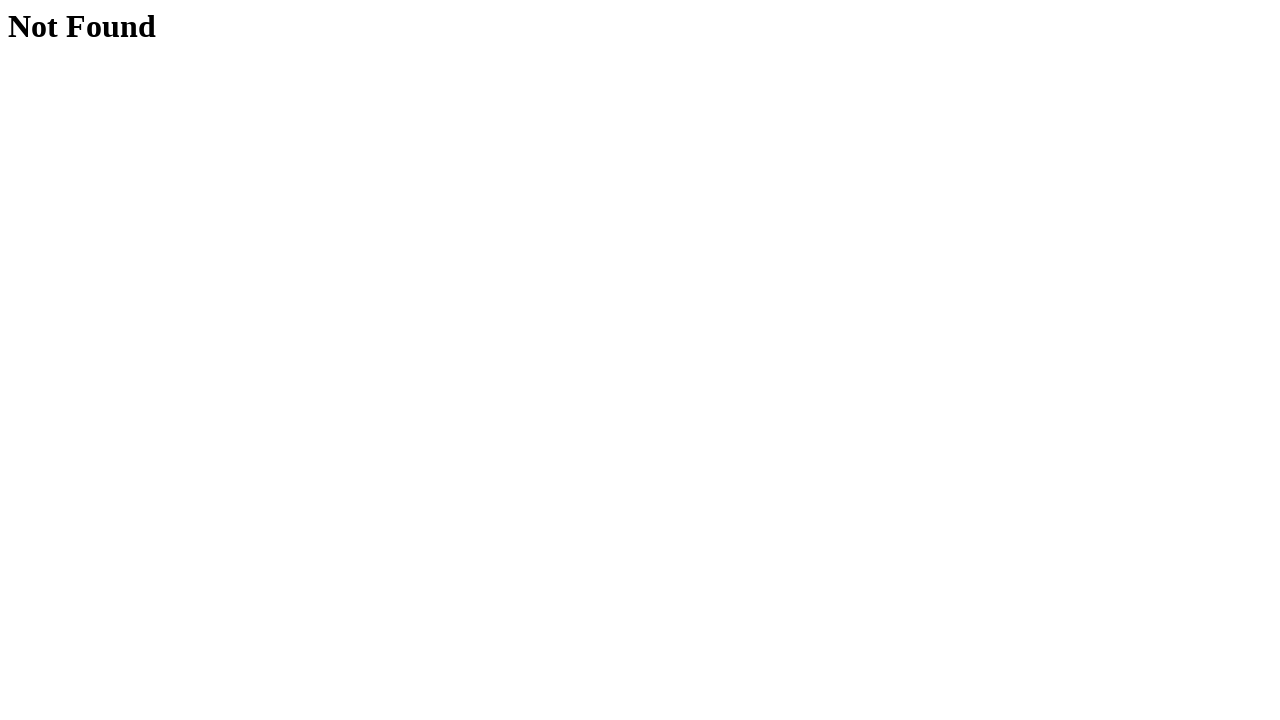

Navigated back to hovers page from user2 profile
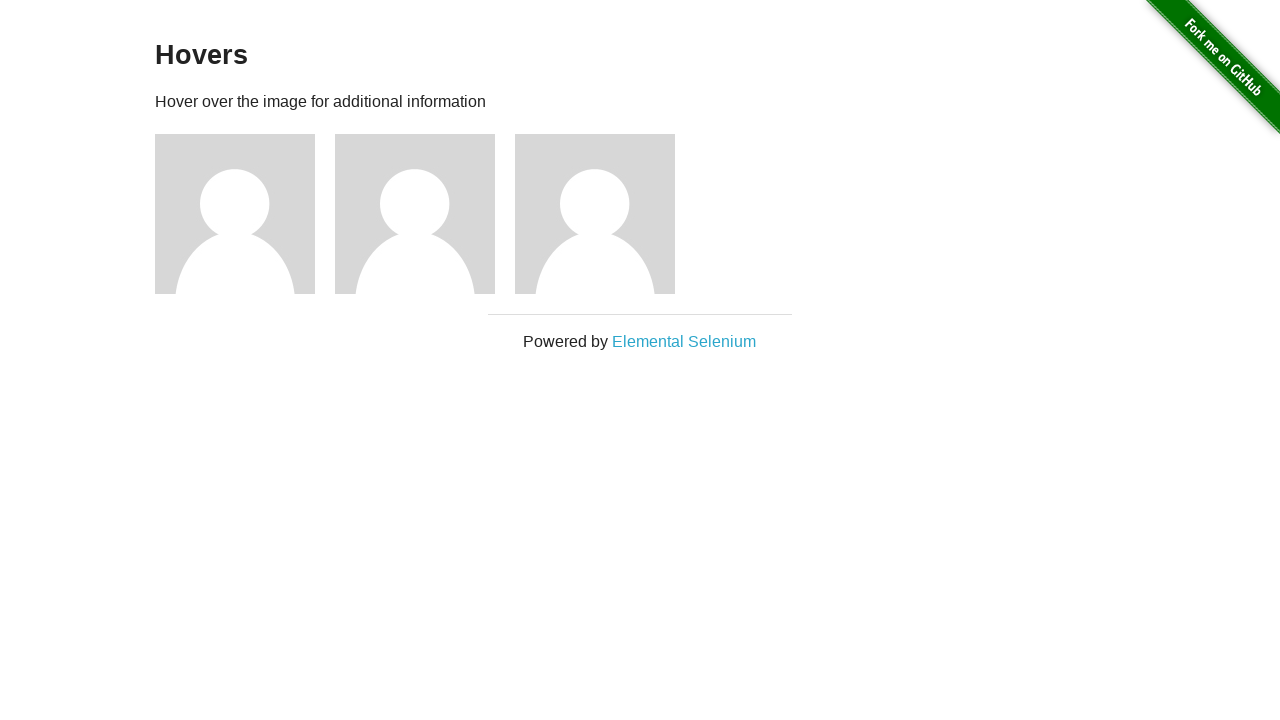

Hovered over third user image at (595, 214) on xpath=//*[@id="content"]/div/div[3]/img
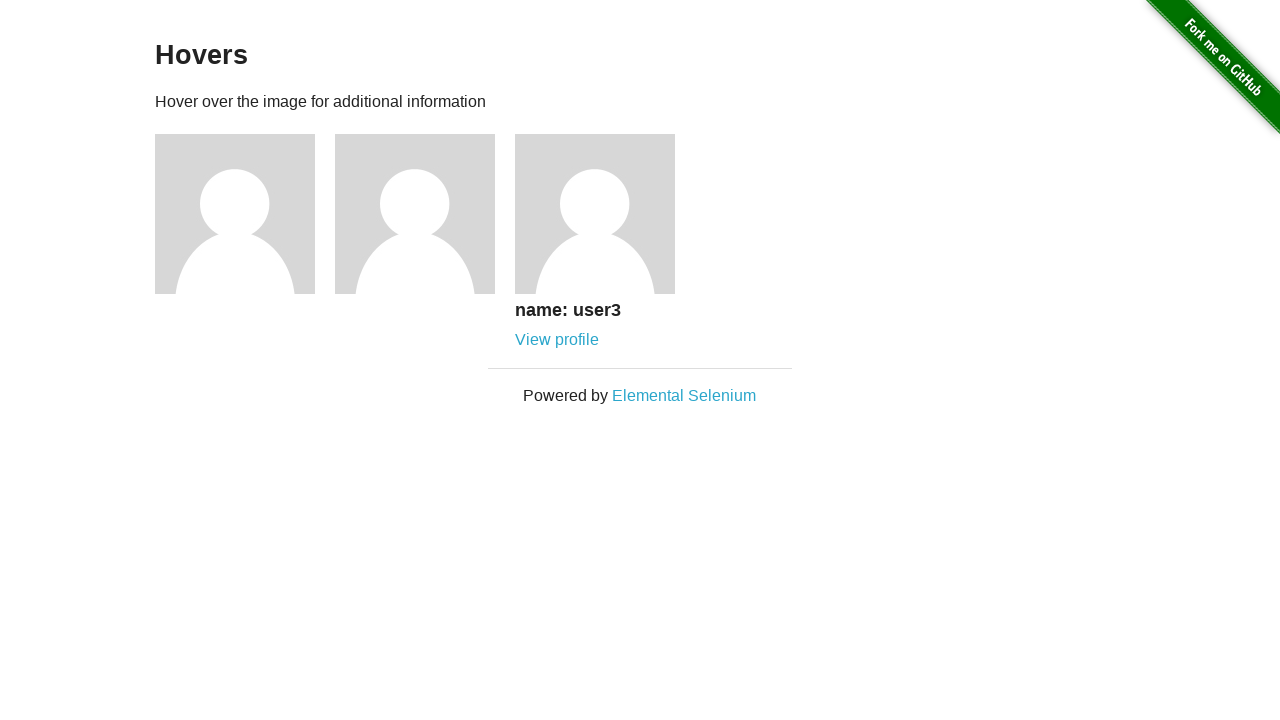

User3 information appeared on hover
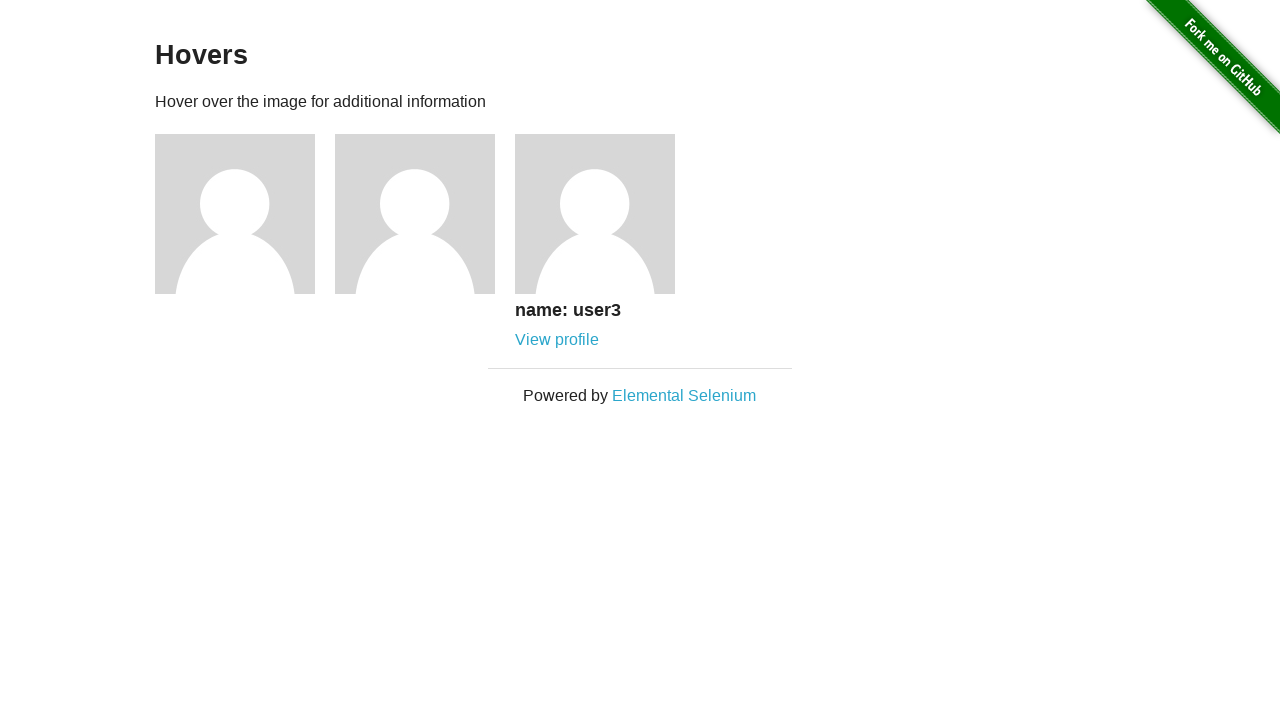

Clicked on user3 profile link at (557, 340) on a[href='/users/3']
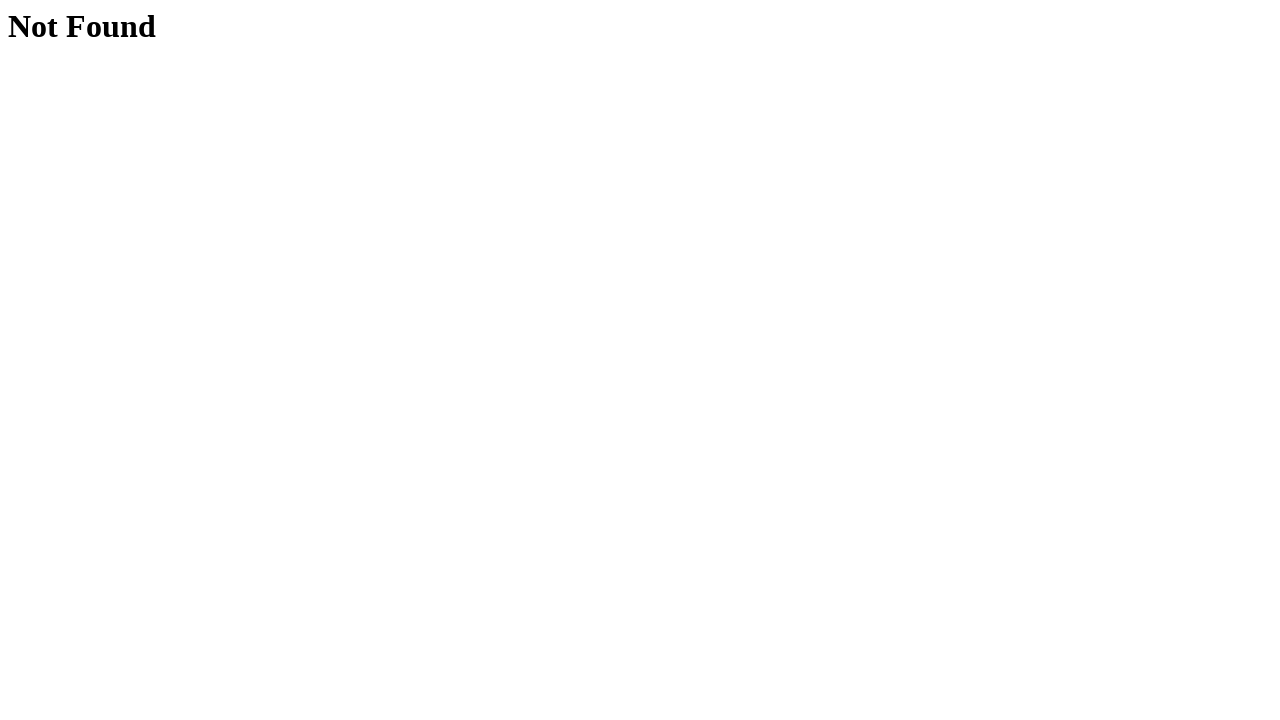

User3 profile page loaded (error page displayed)
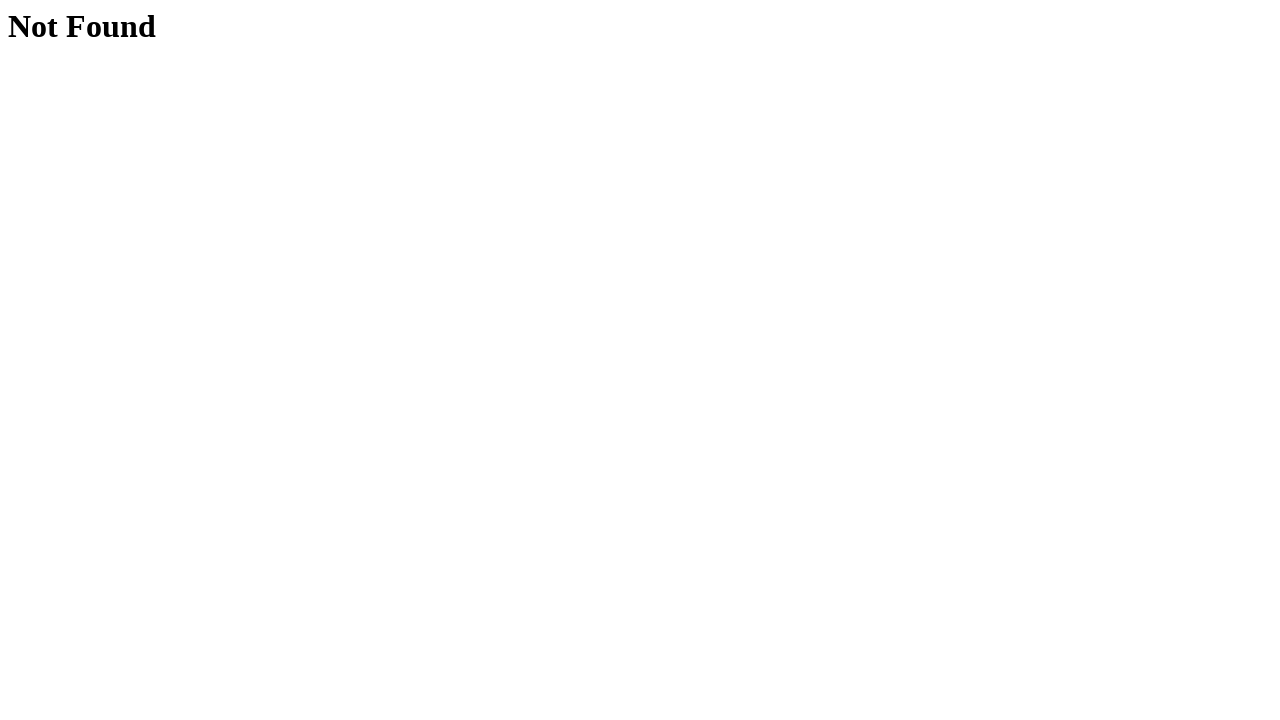

Navigated back to hovers page from user3 profile
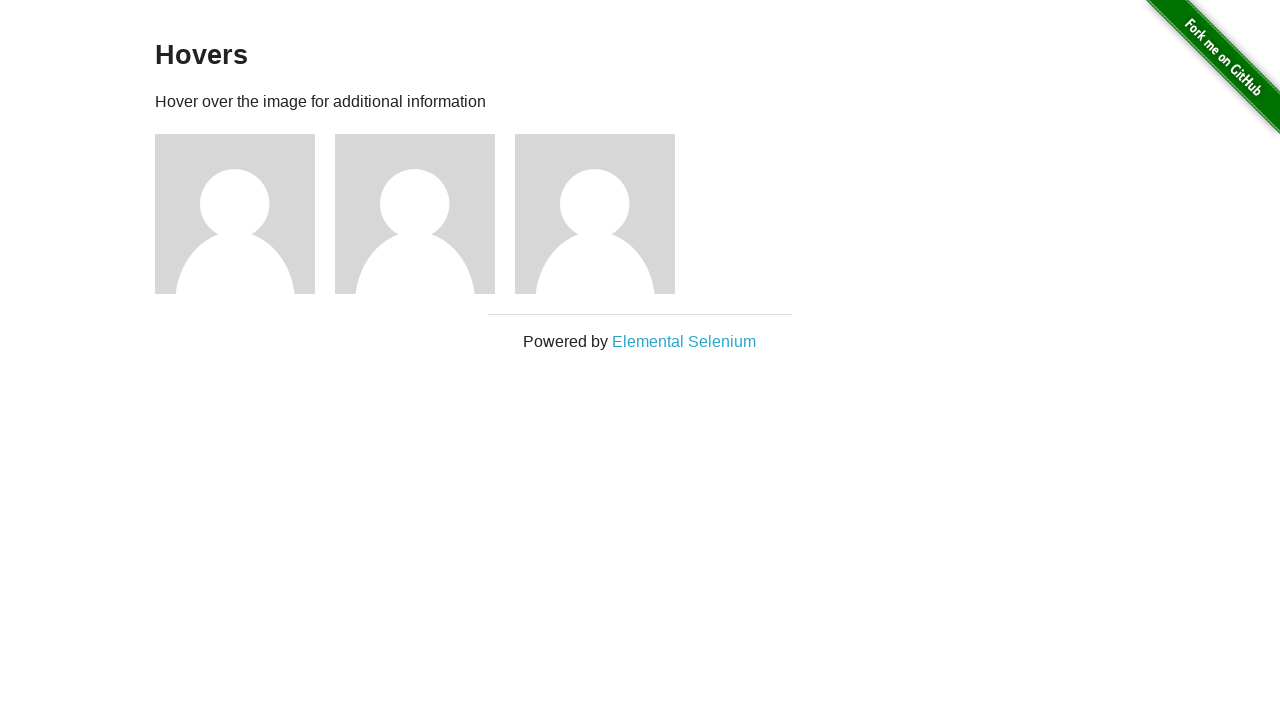

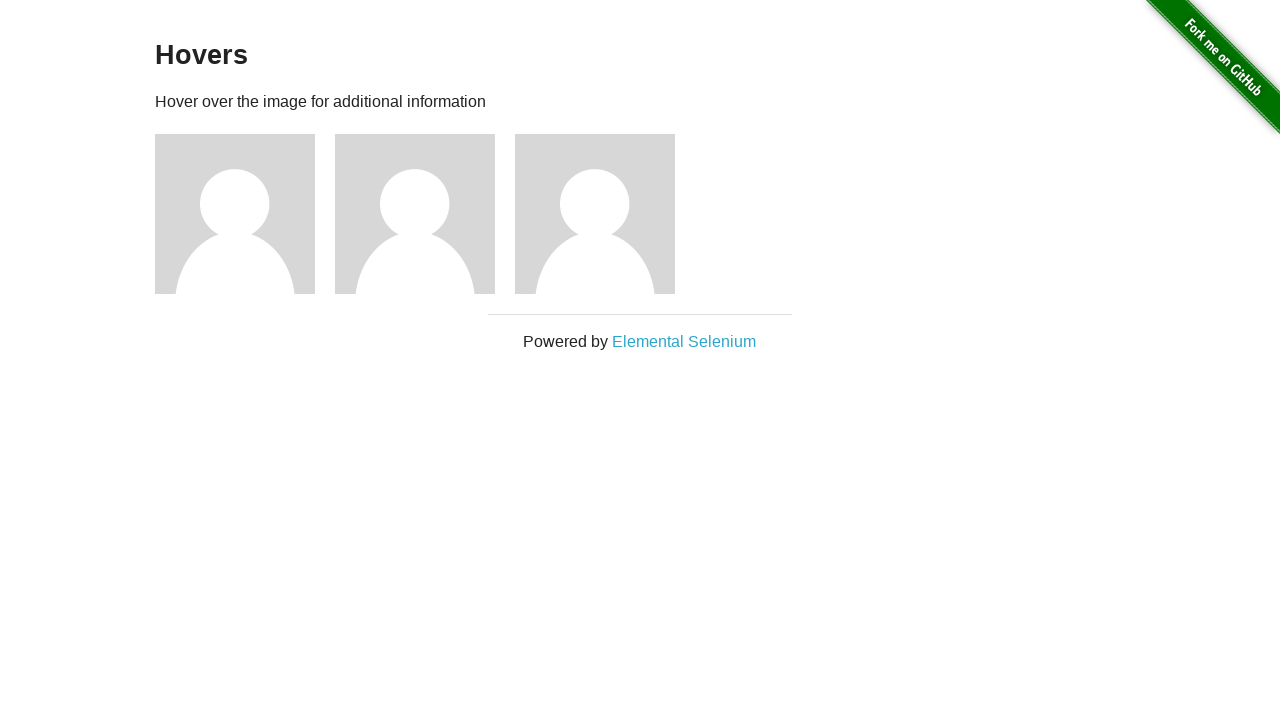